Tests multi-select dropdown functionality by selecting and deselecting multiple options from a superhero dropdown

Starting URL: https://letcode.in/dropdowns

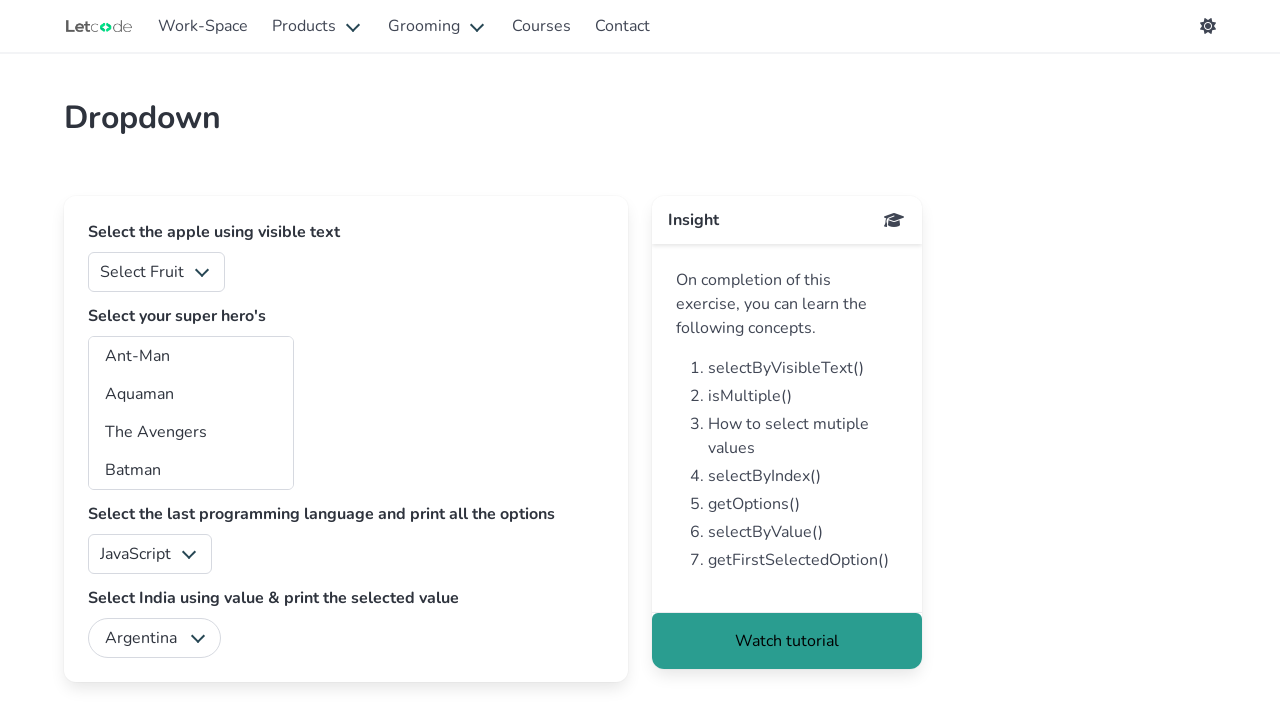

Located the superhero multi-select dropdown element
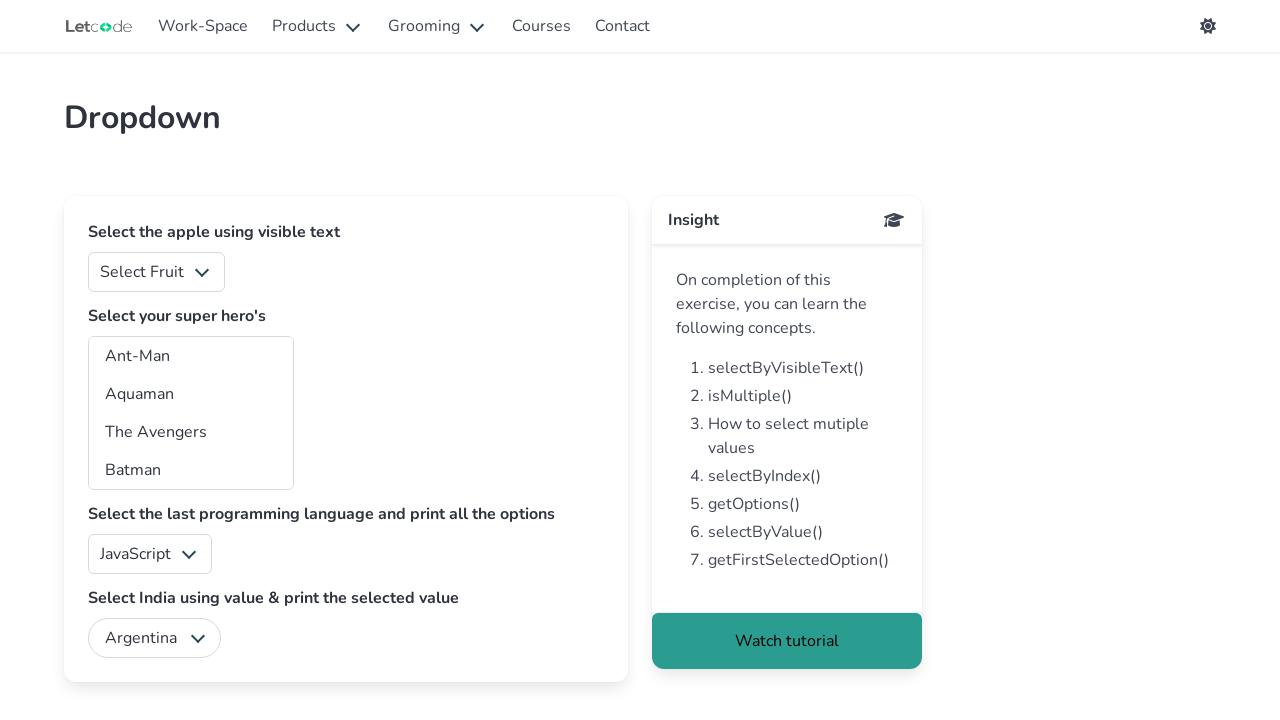

Selected first option (index 0) from superhero dropdown on #superheros
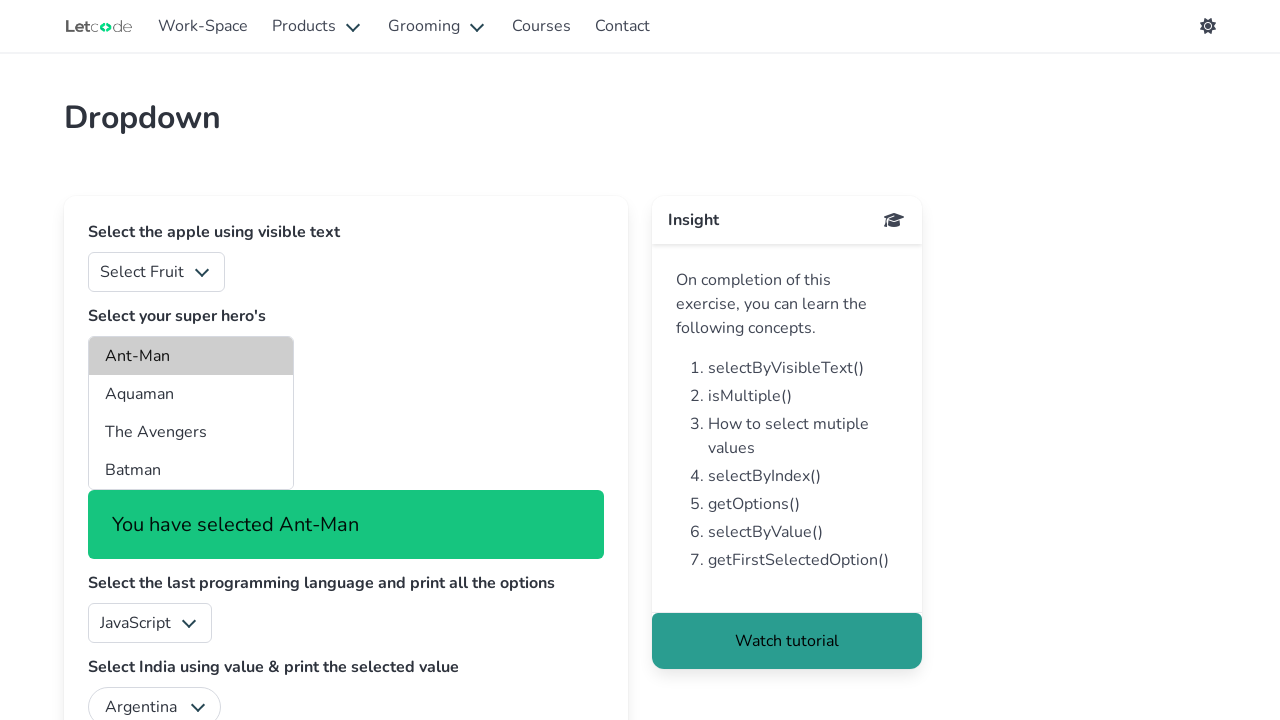

Selected third option (index 2) from superhero dropdown on #superheros
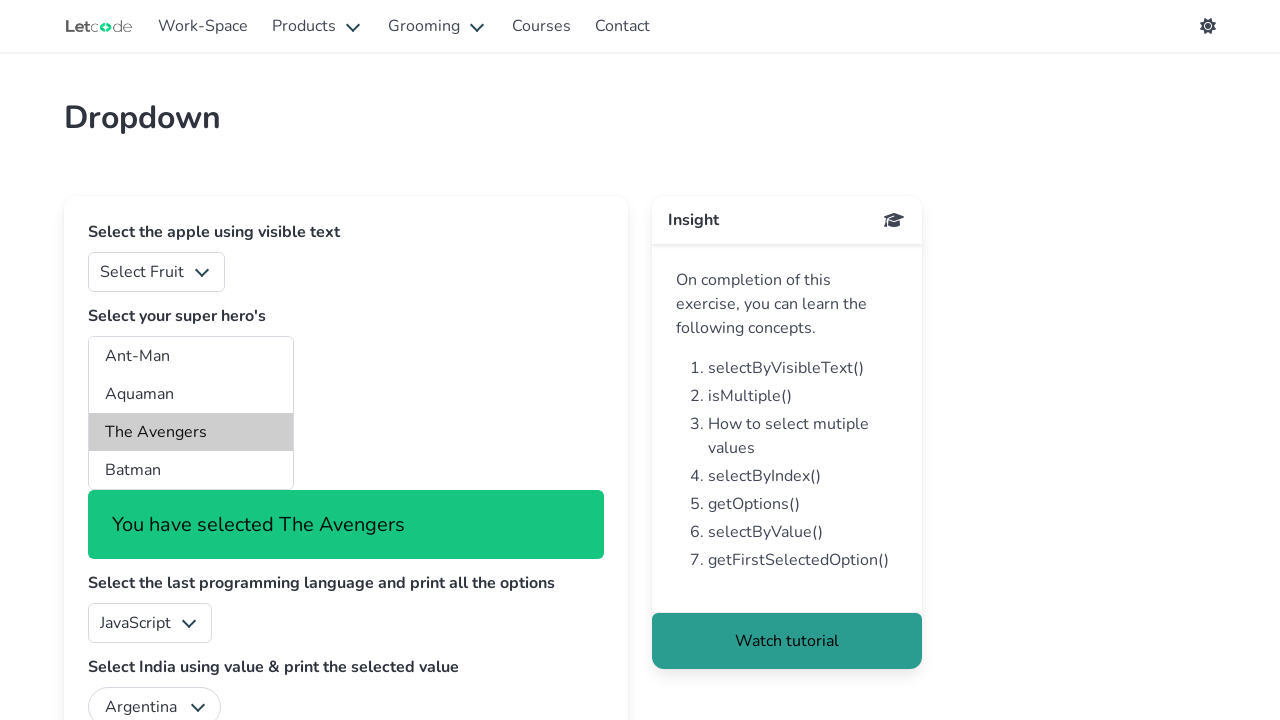

Selected fifth option (index 4) from superhero dropdown on #superheros
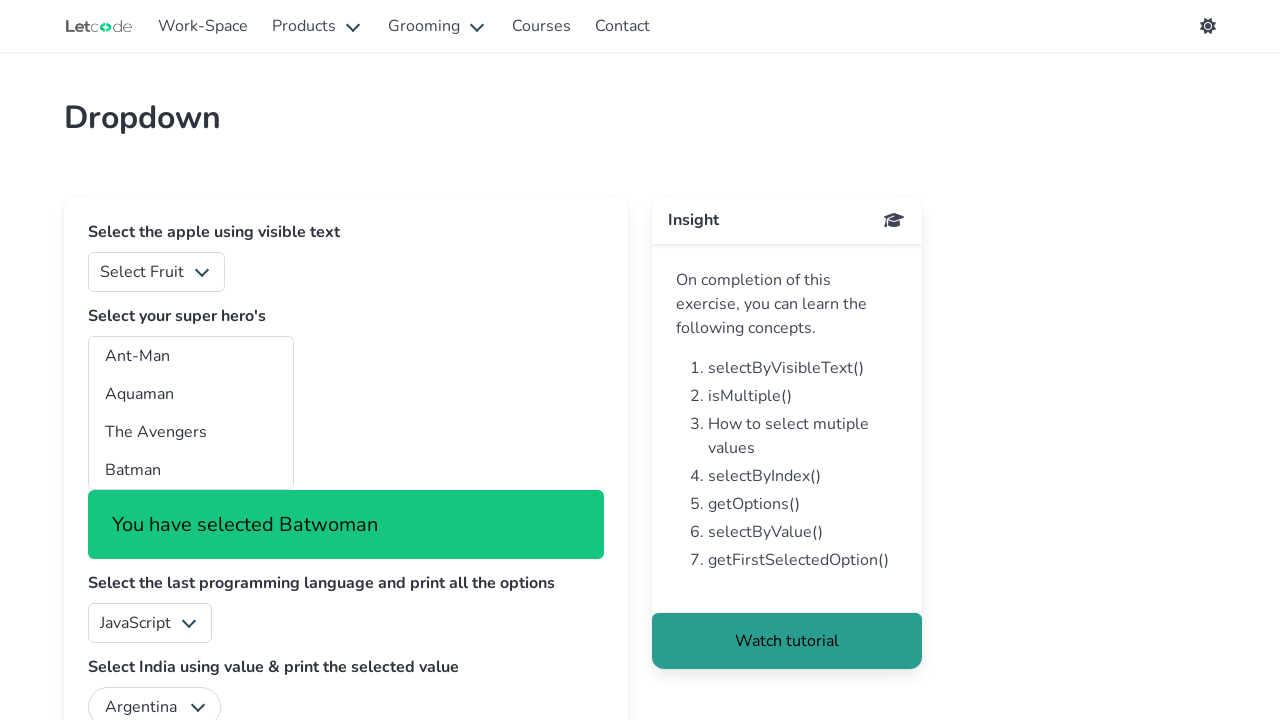

Selected seventh option (index 6) from superhero dropdown on #superheros
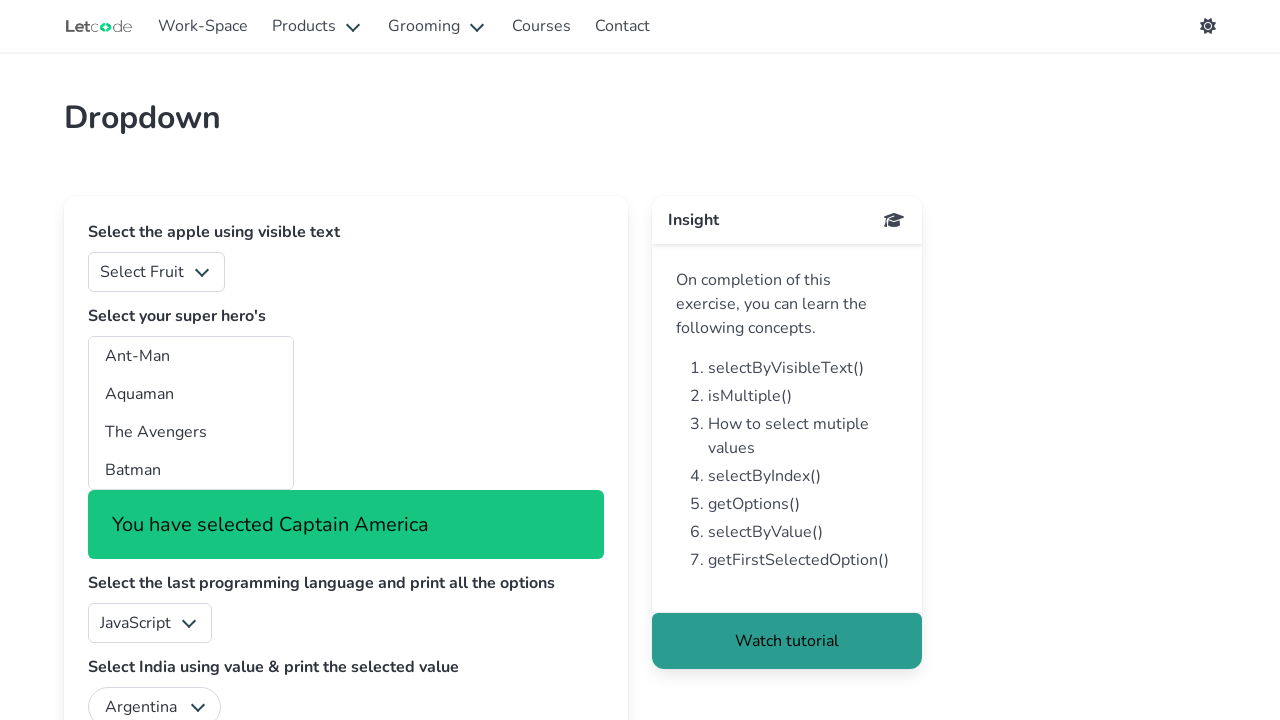

Deselected previous options, keeping only third option (index 2) selected on #superheros
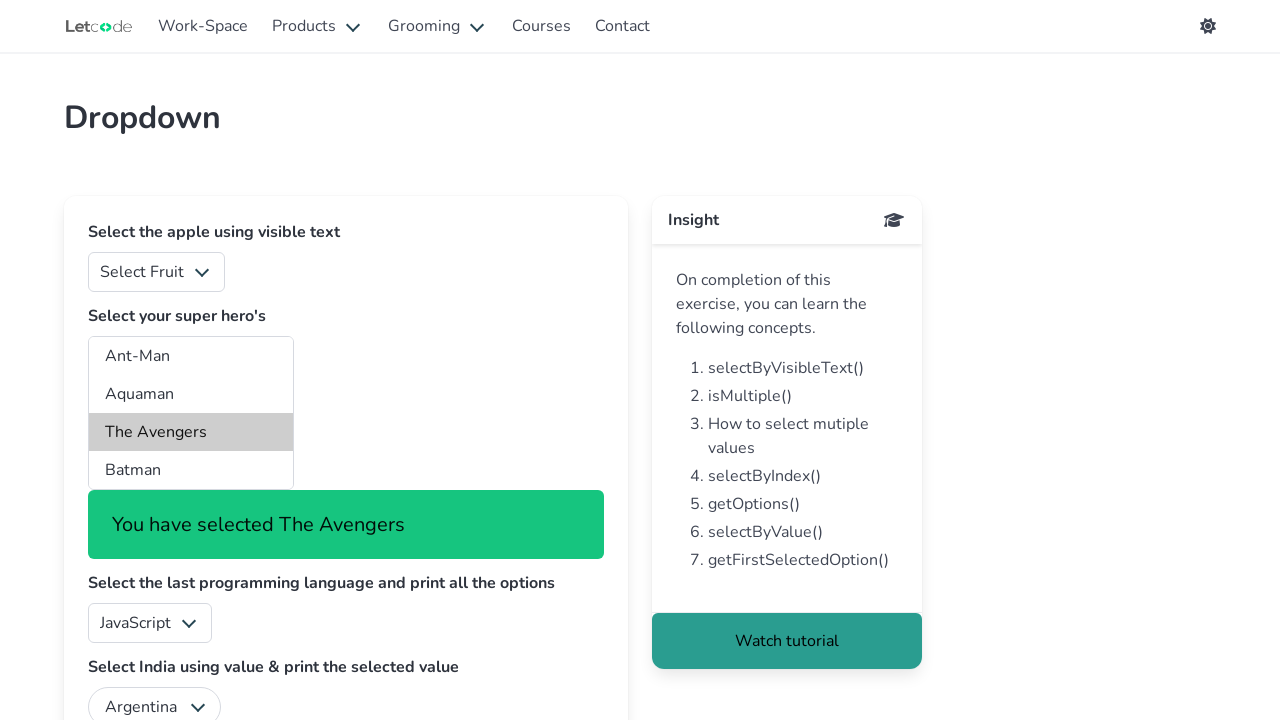

Retrieved all option elements from dropdown for verification
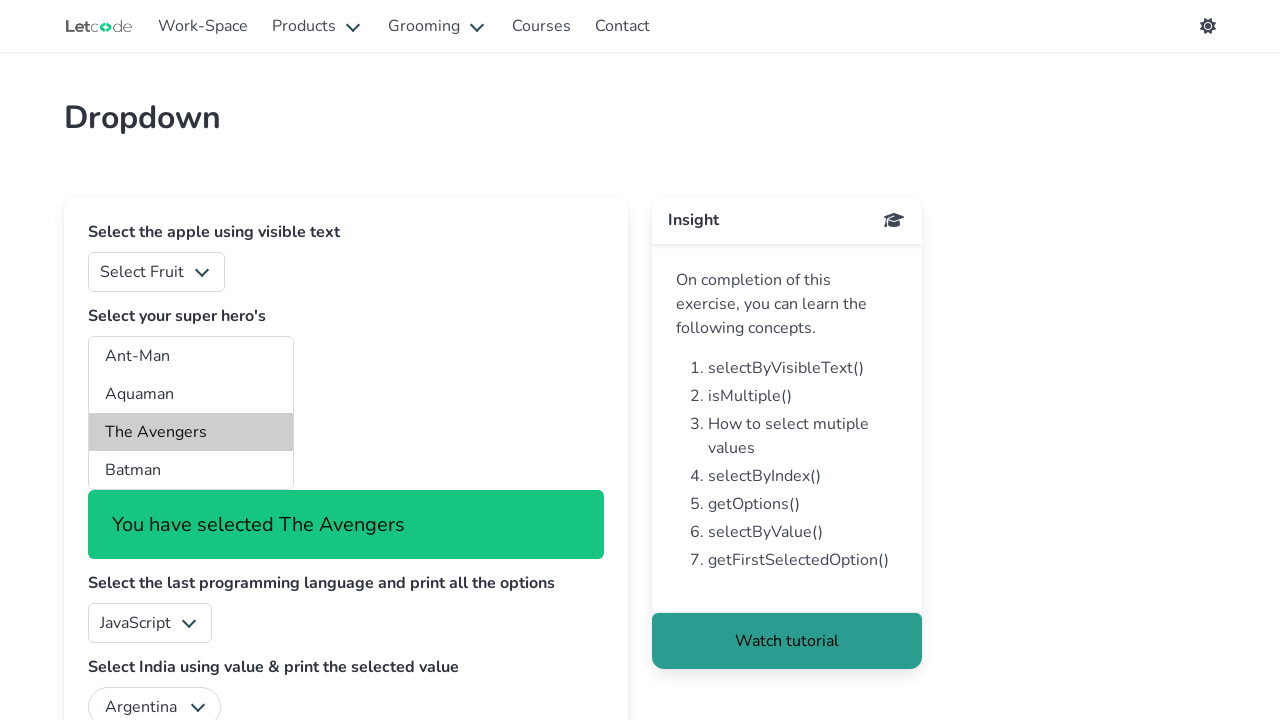

Printed option text content: Ant-Man
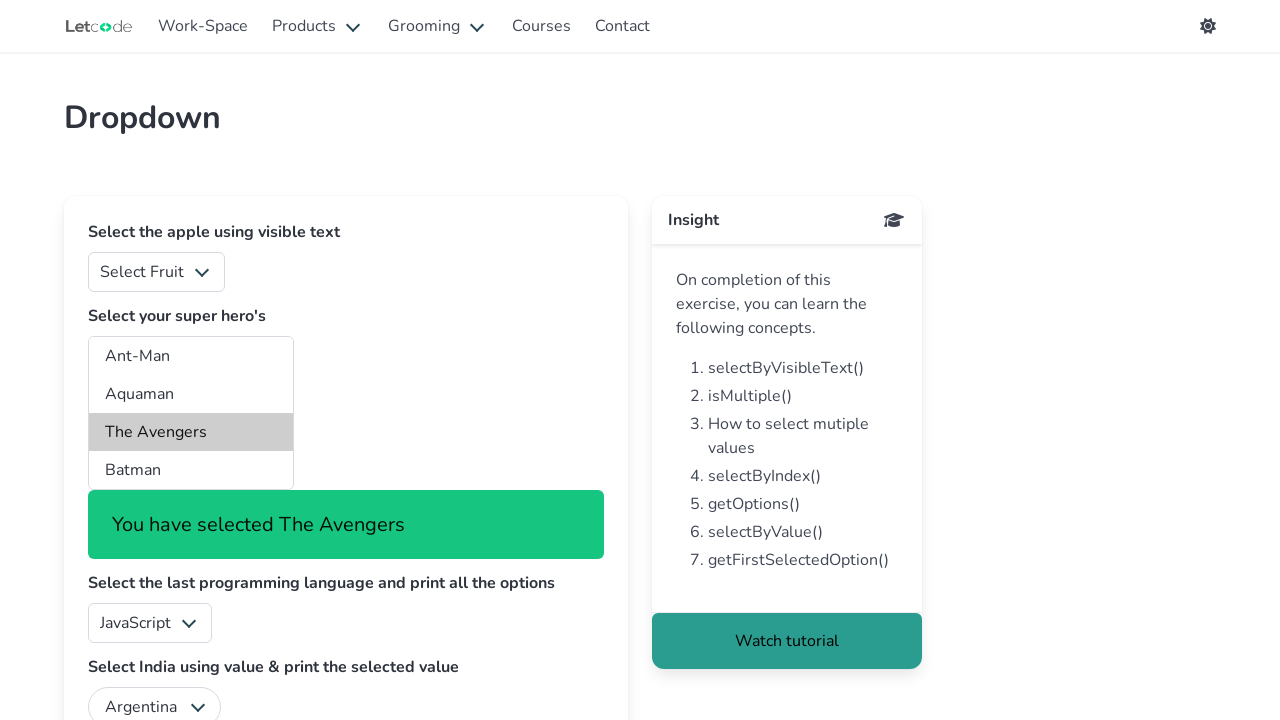

Printed option text content: Aquaman
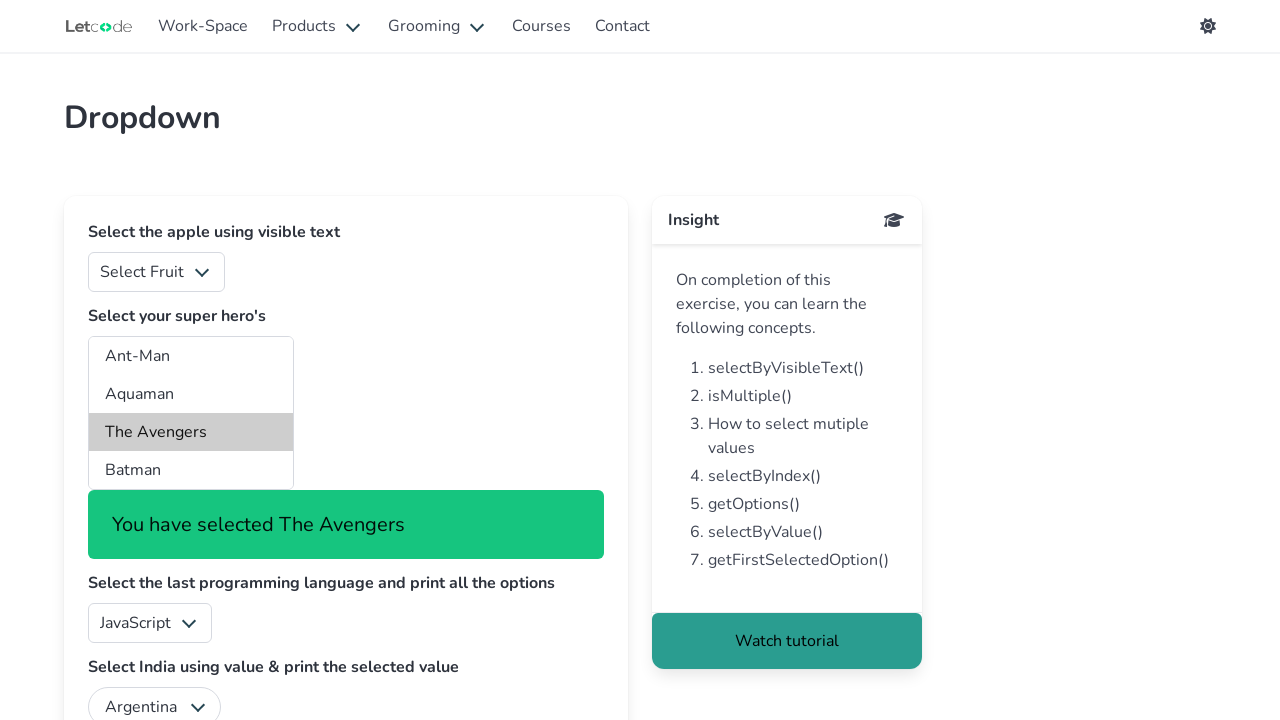

Printed option text content: The Avengers
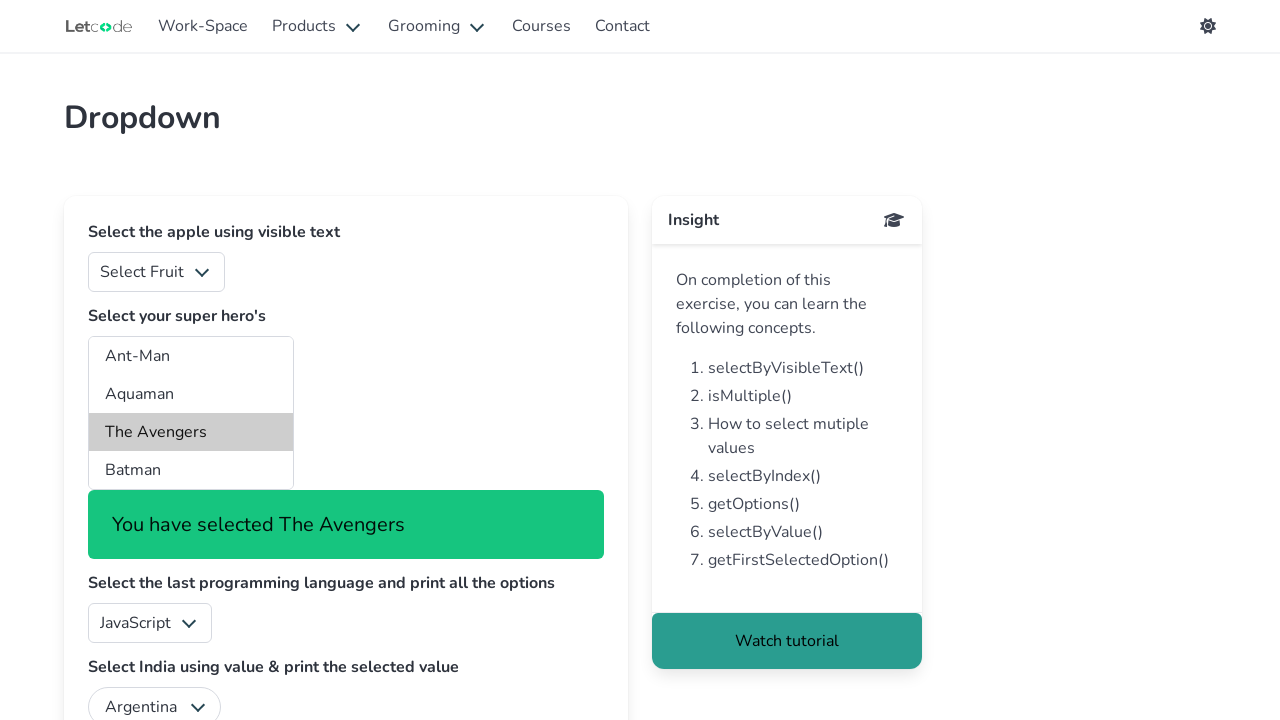

Printed option text content: Batman
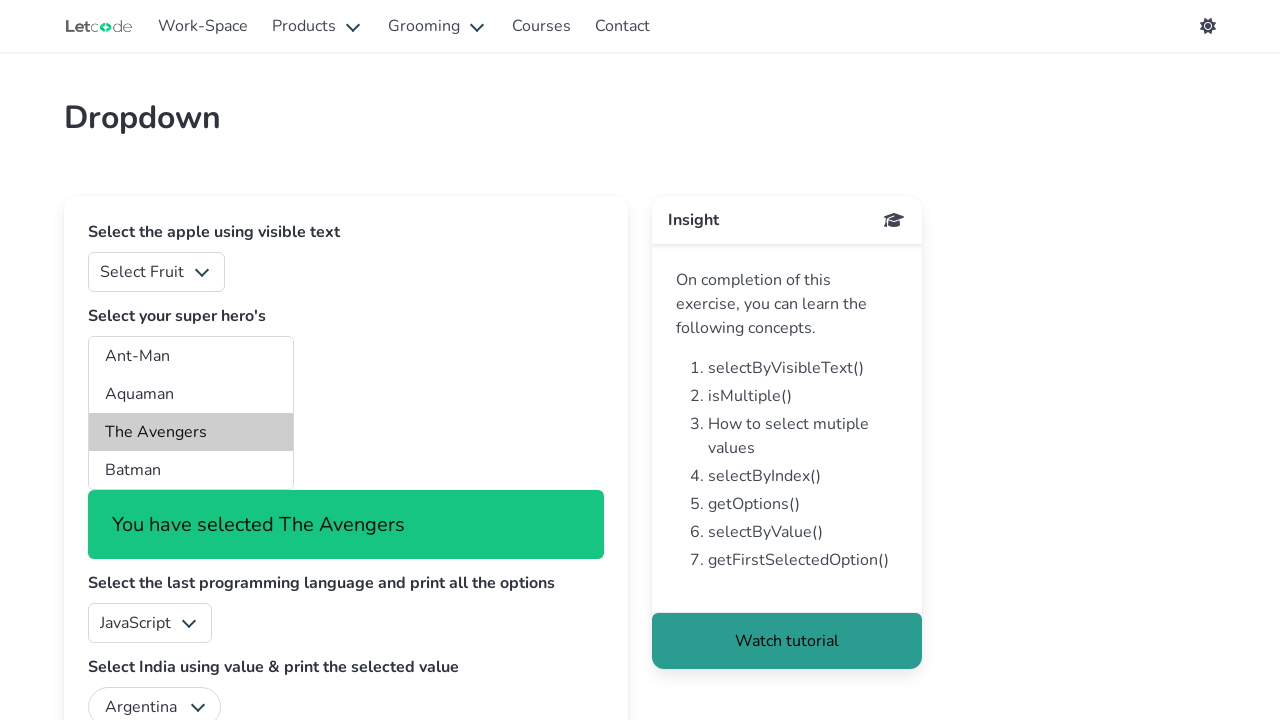

Printed option text content: Batwoman
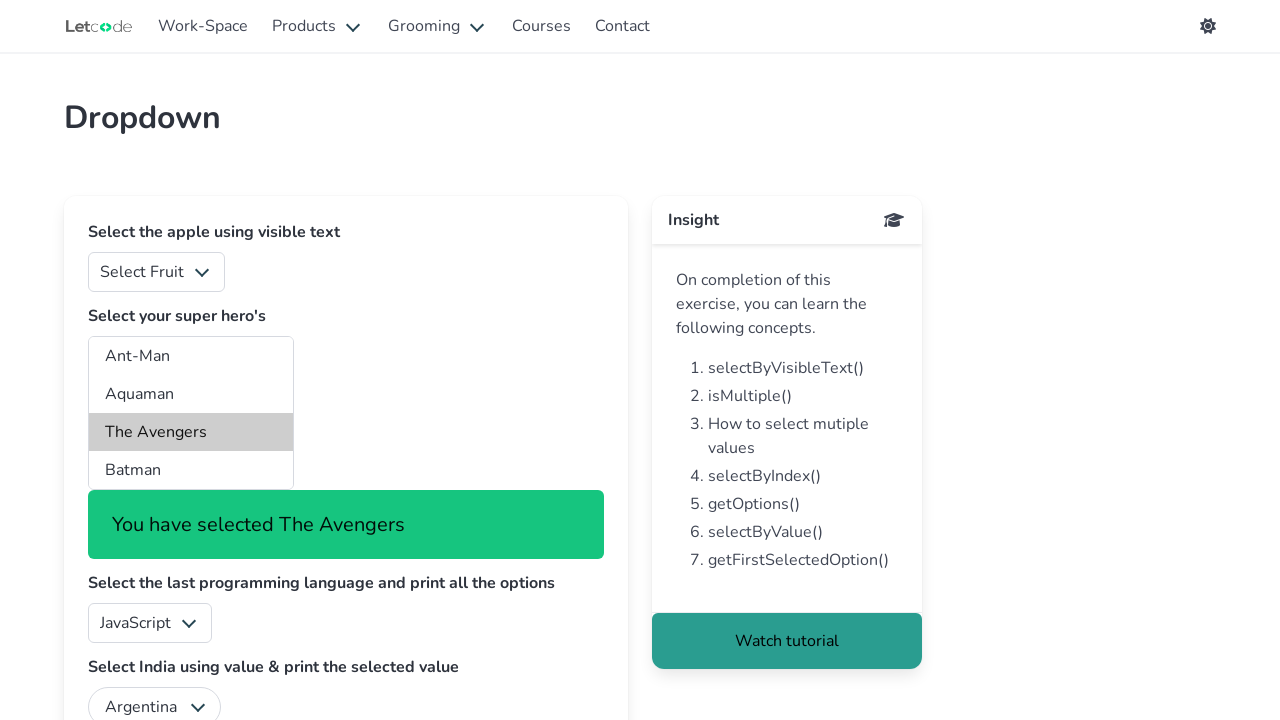

Printed option text content: Black Panther
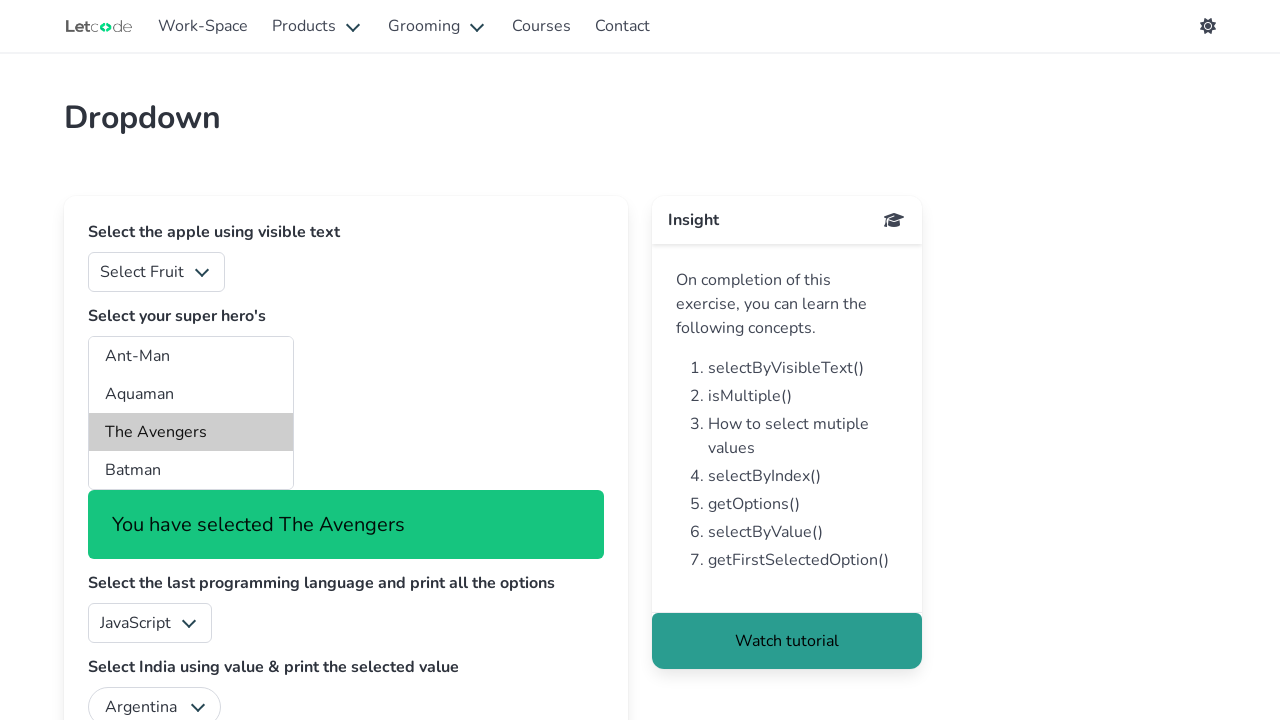

Printed option text content: Captain America
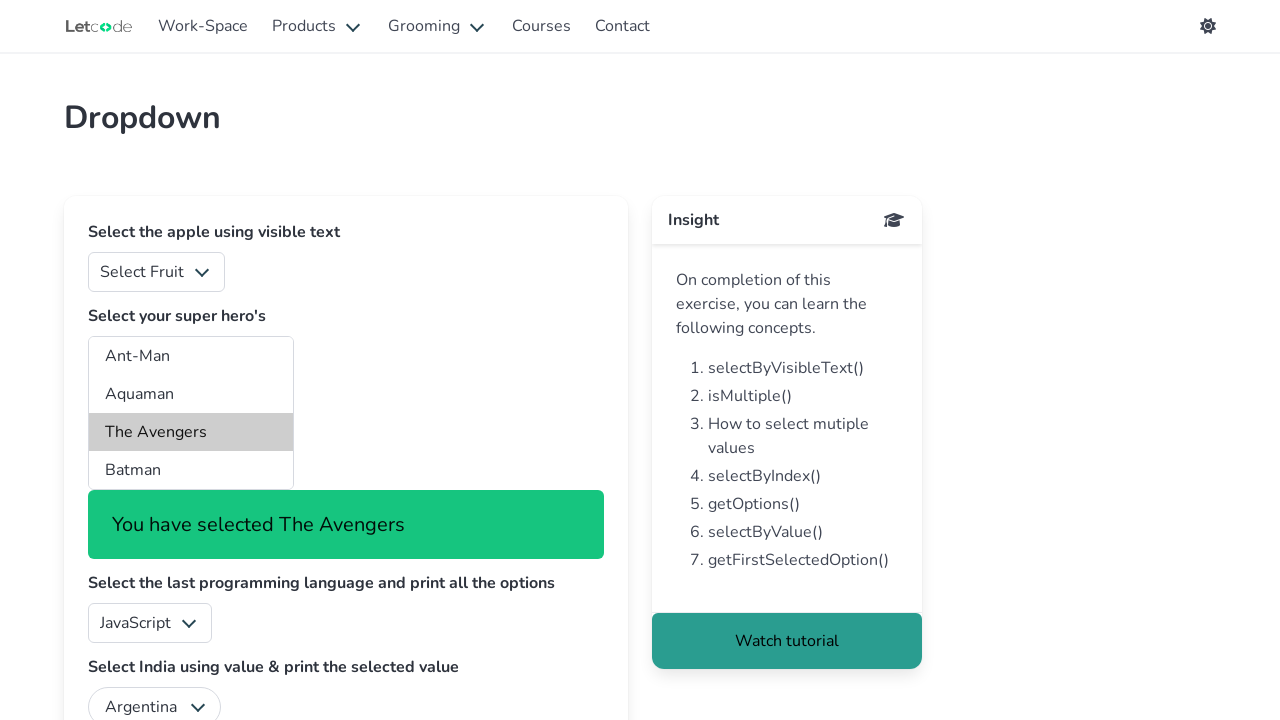

Printed option text content: Captain Marvel
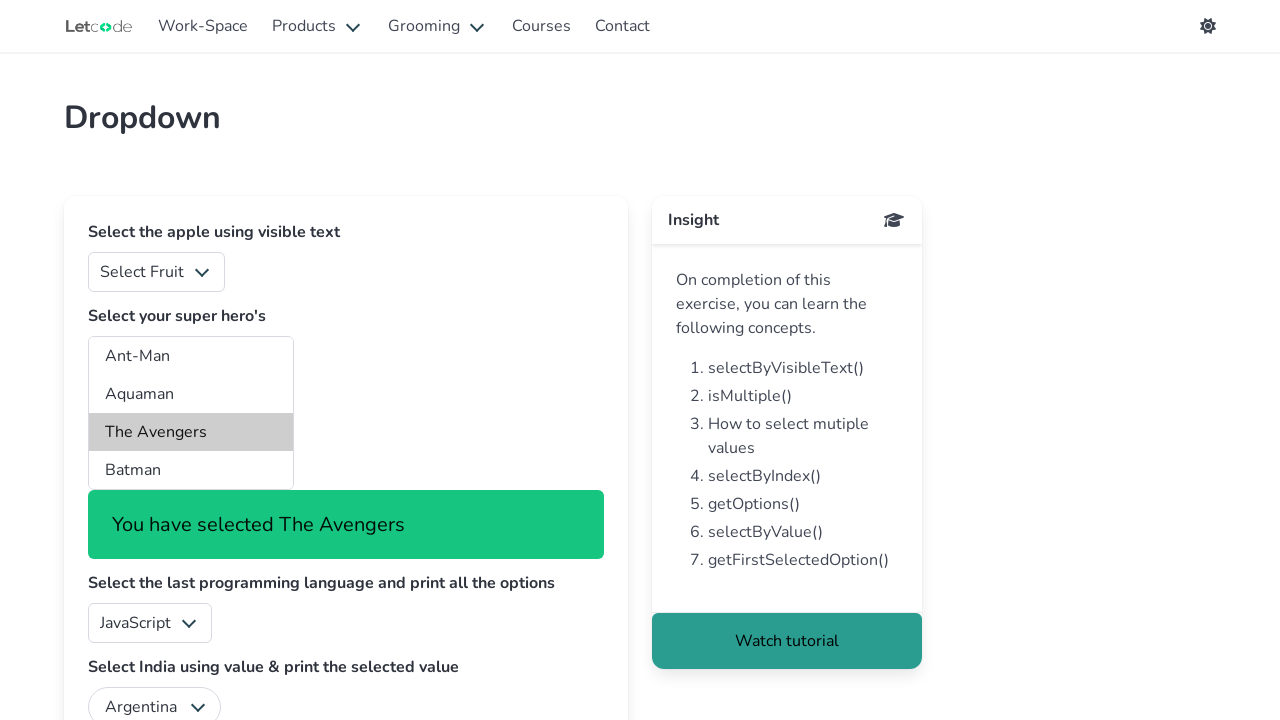

Printed option text content: Daredevil
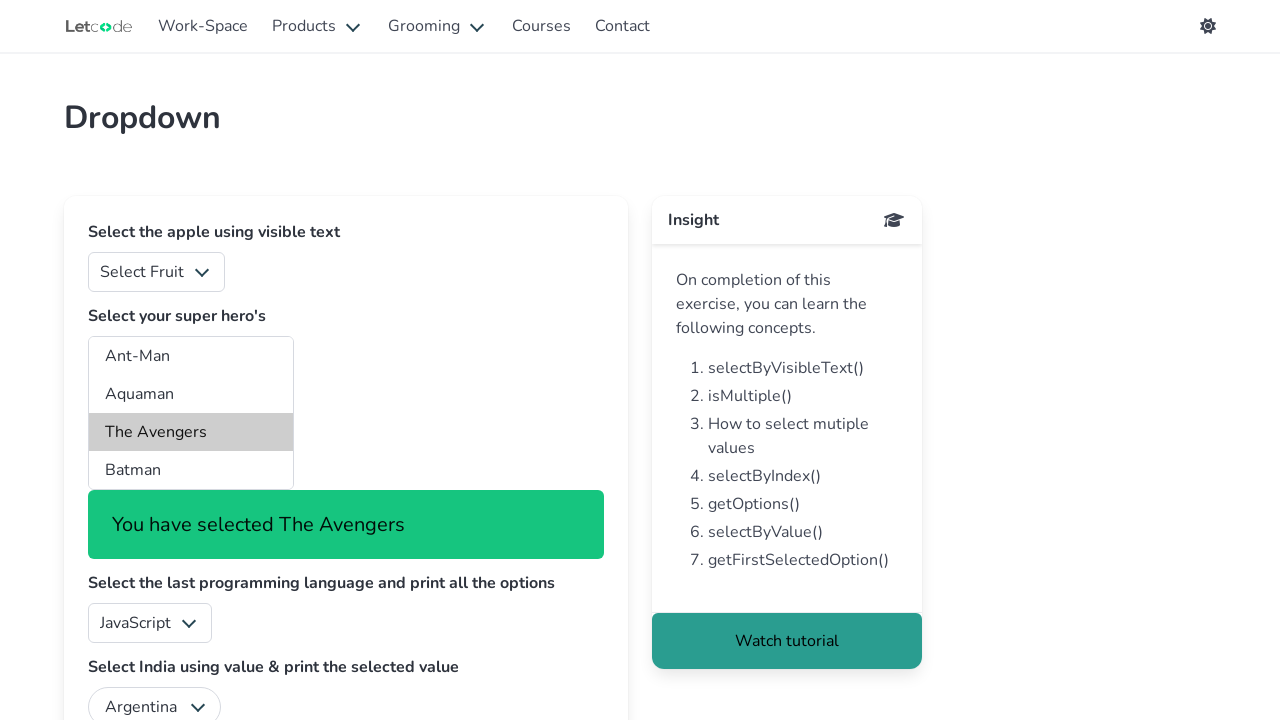

Printed option text content: Doc Savage
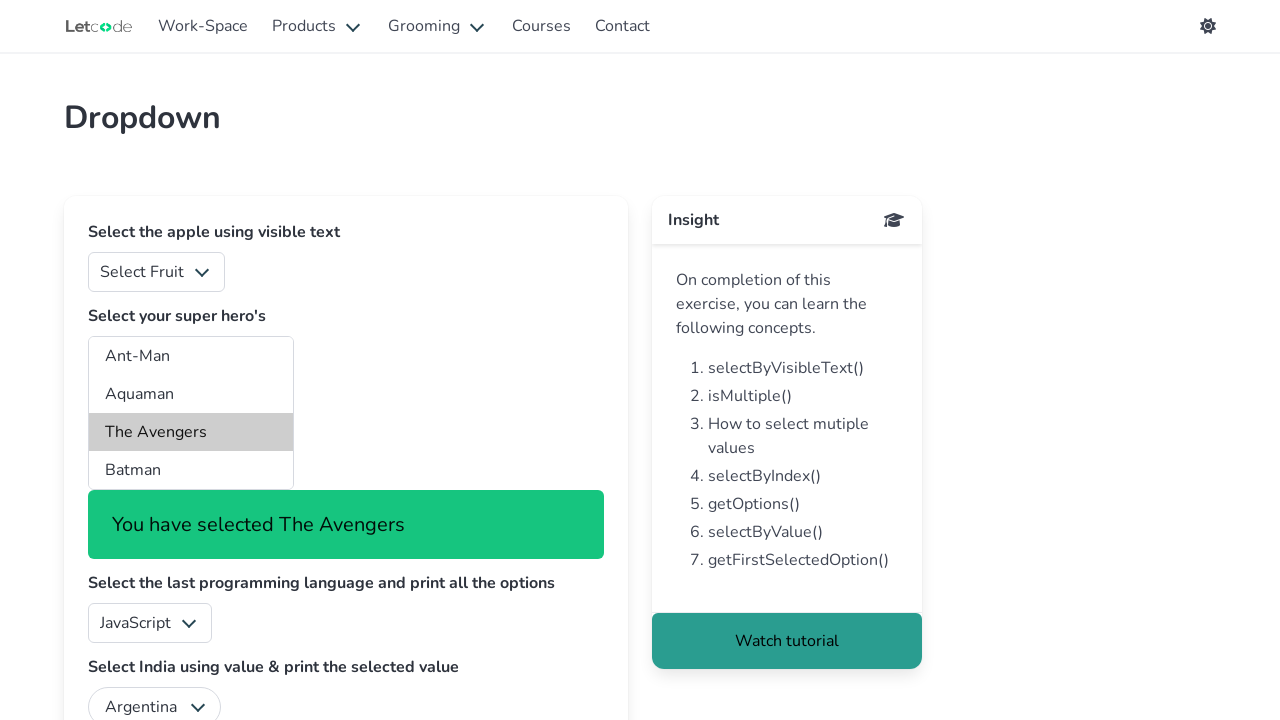

Printed option text content: Doctor Strange
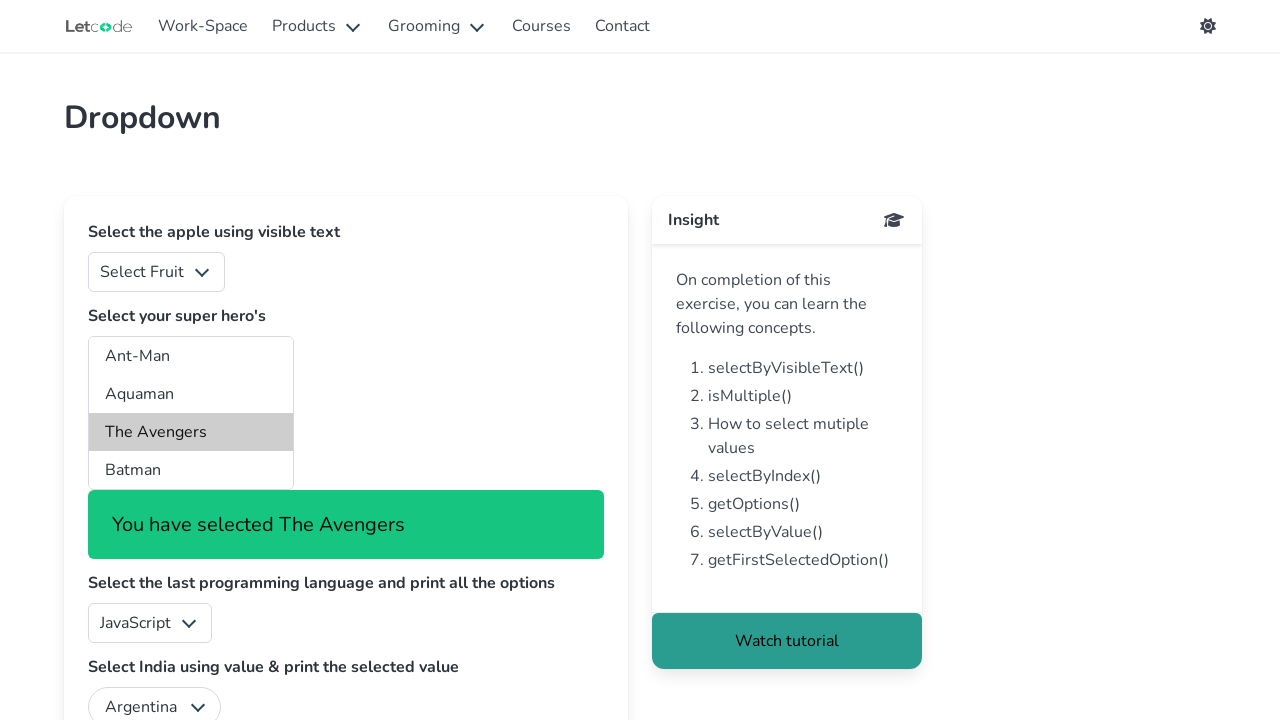

Printed option text content: Elektra
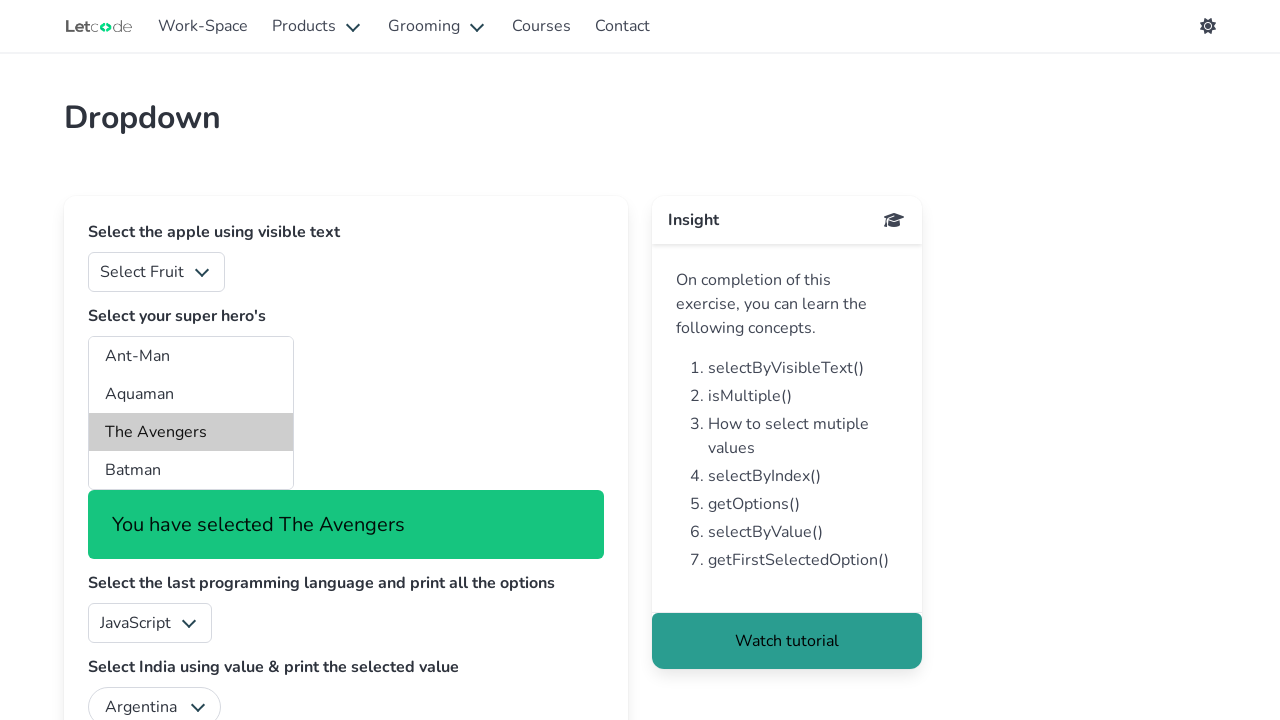

Printed option text content: Fantastic Four
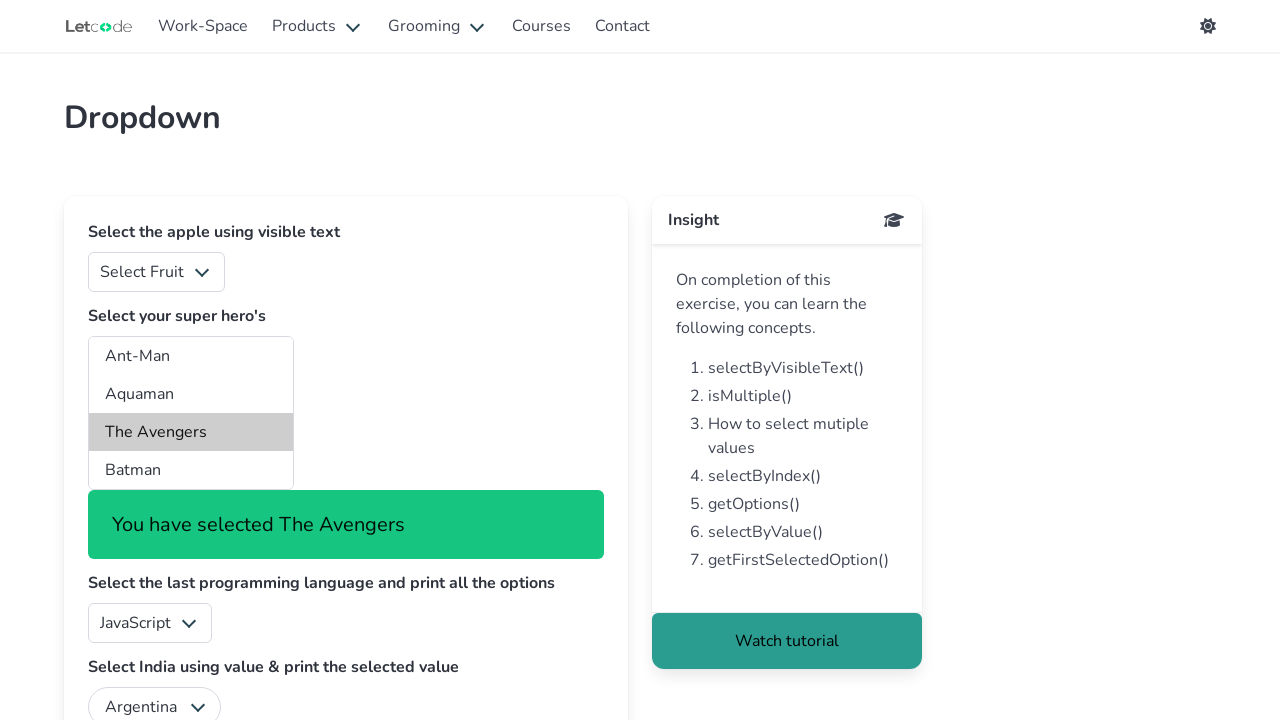

Printed option text content: Ghost Rider
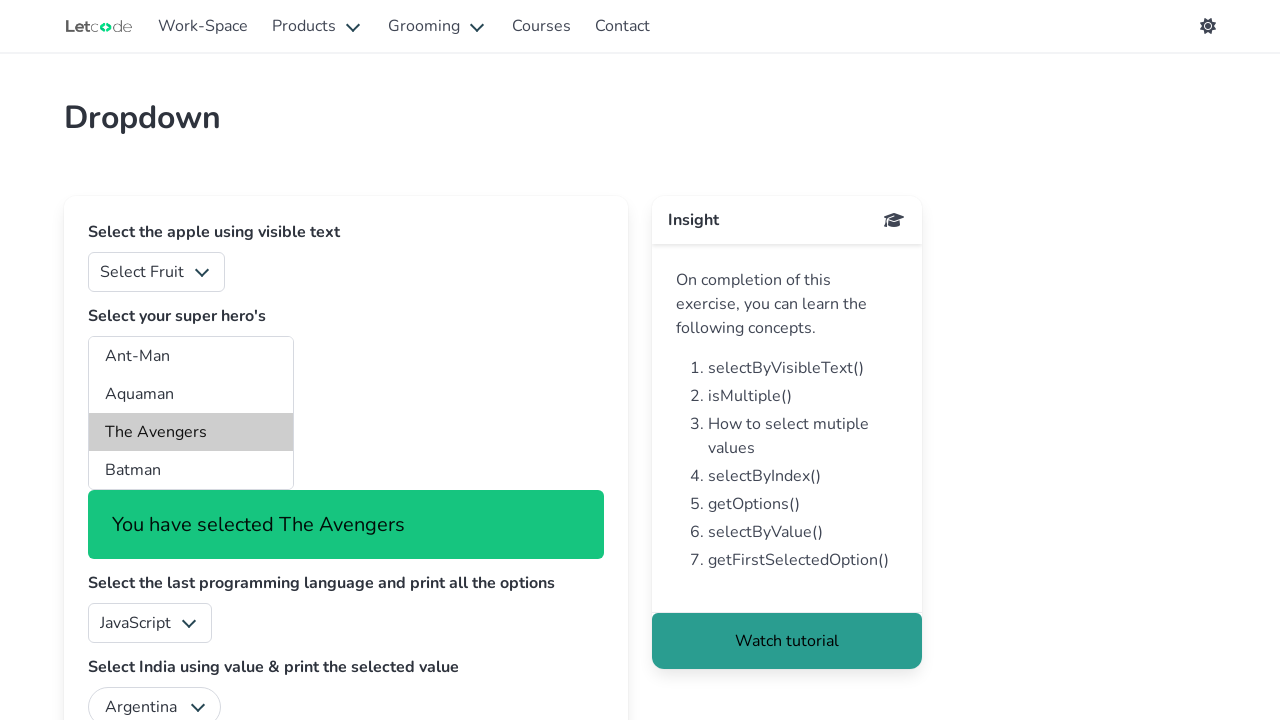

Printed option text content: Green Lantern
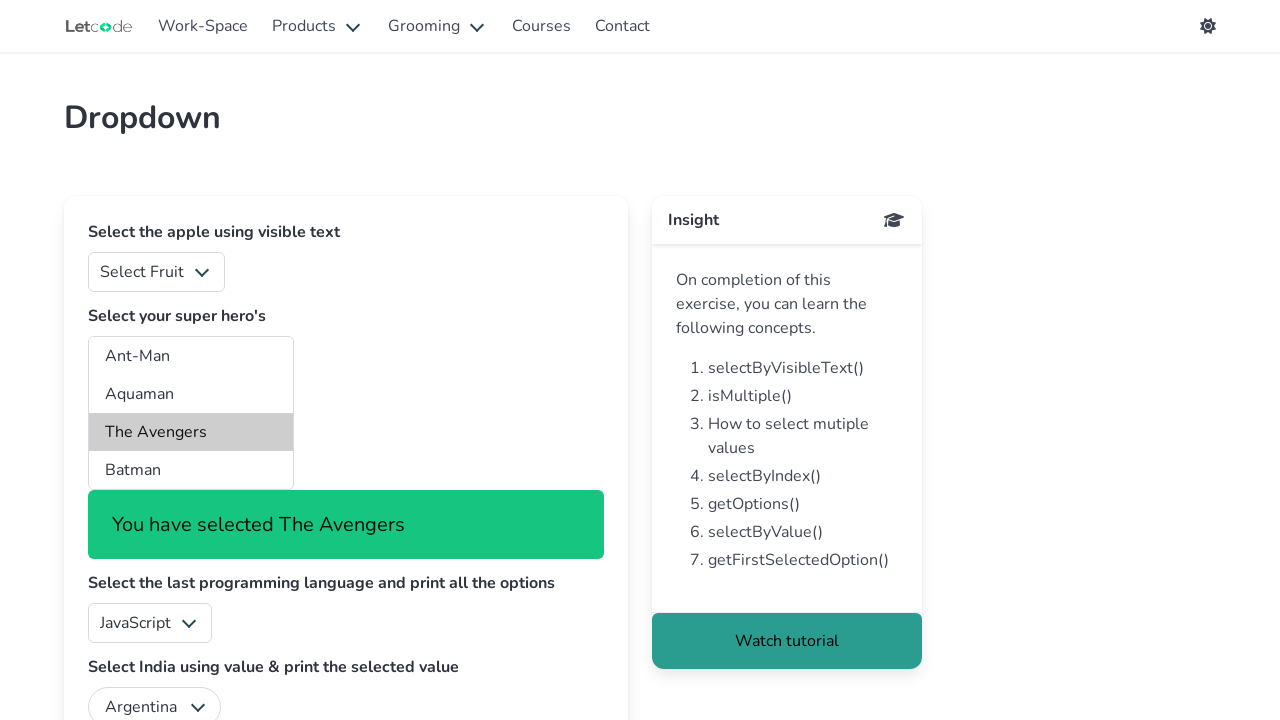

Printed option text content: Guardians of the Galaxy
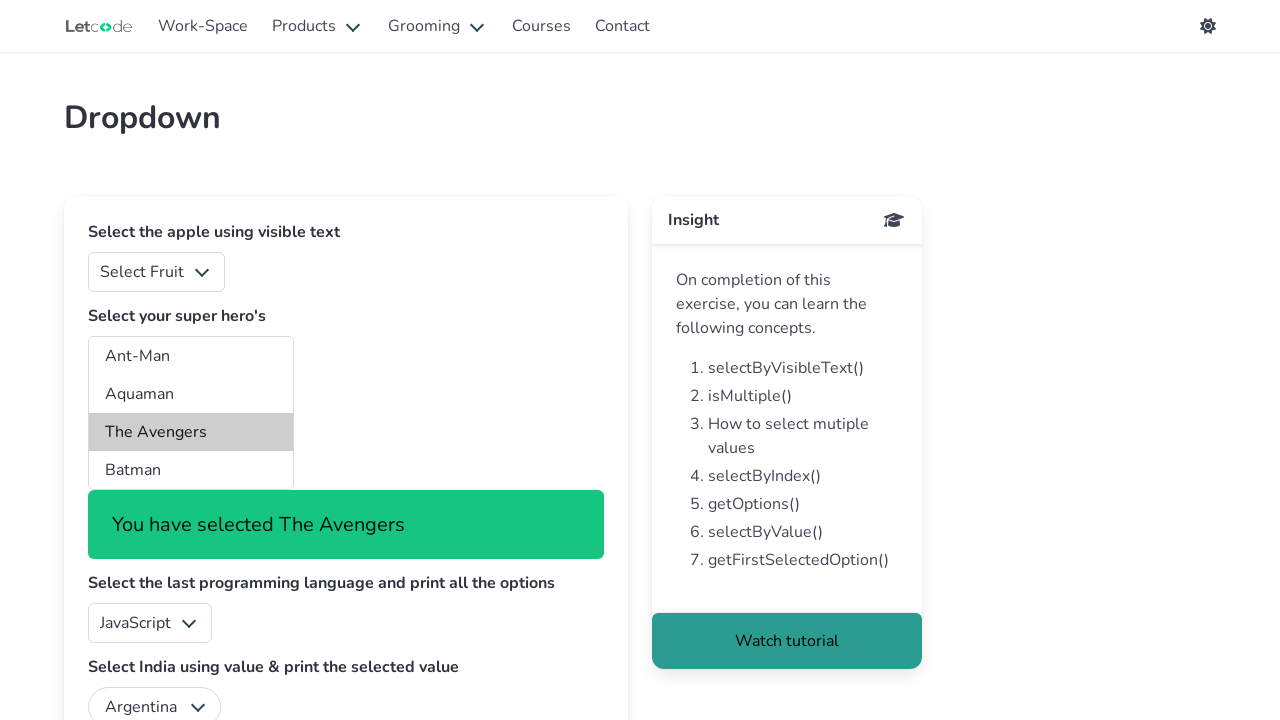

Printed option text content: Hellboy
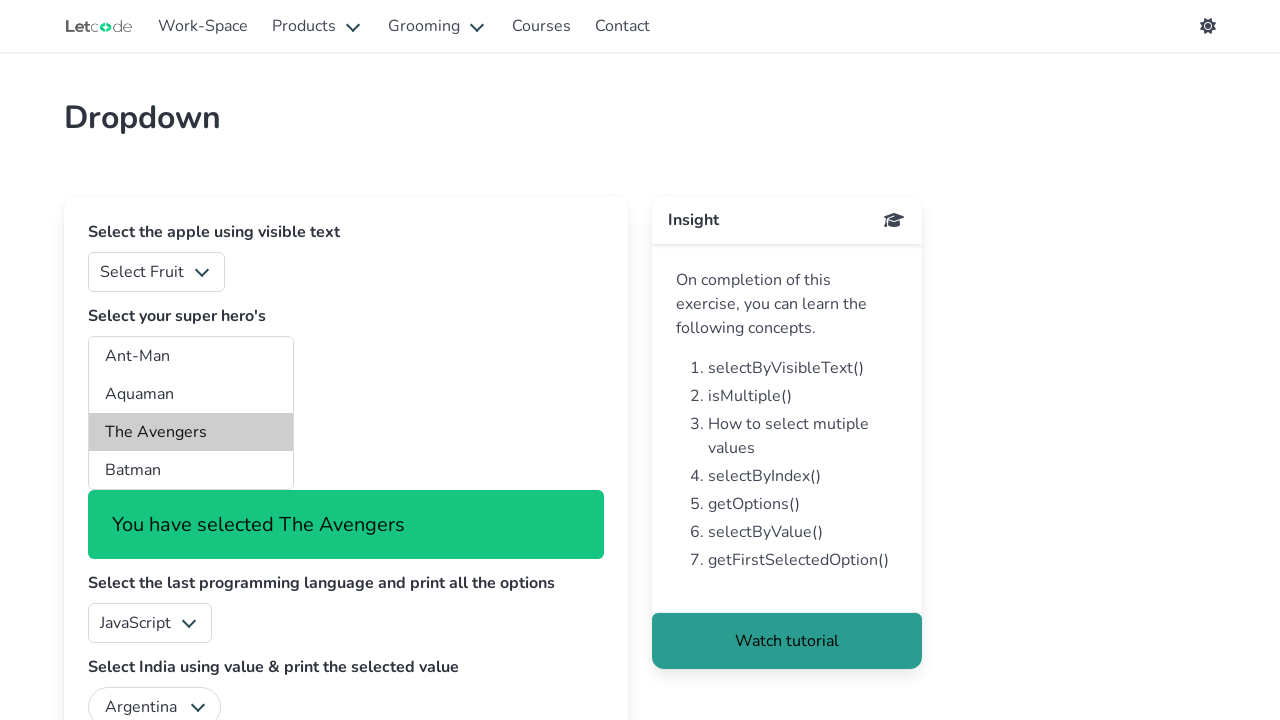

Printed option text content: Incredible Hulk
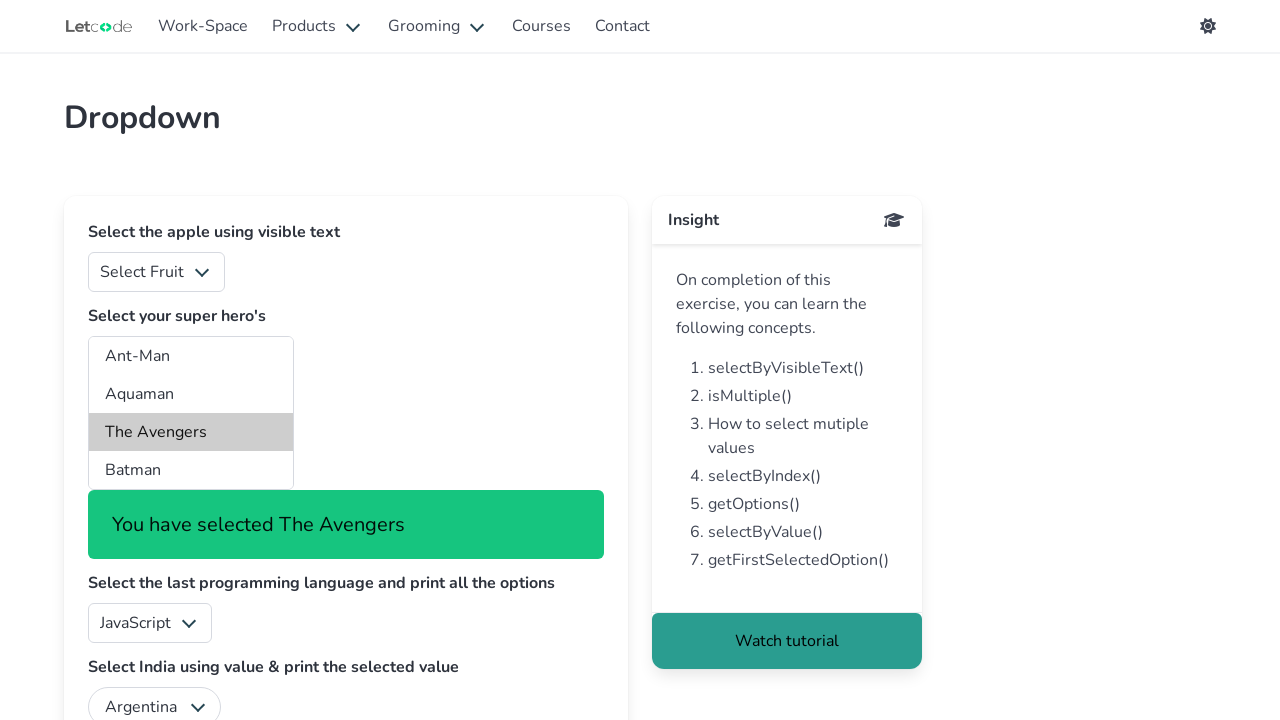

Printed option text content: Iron Man
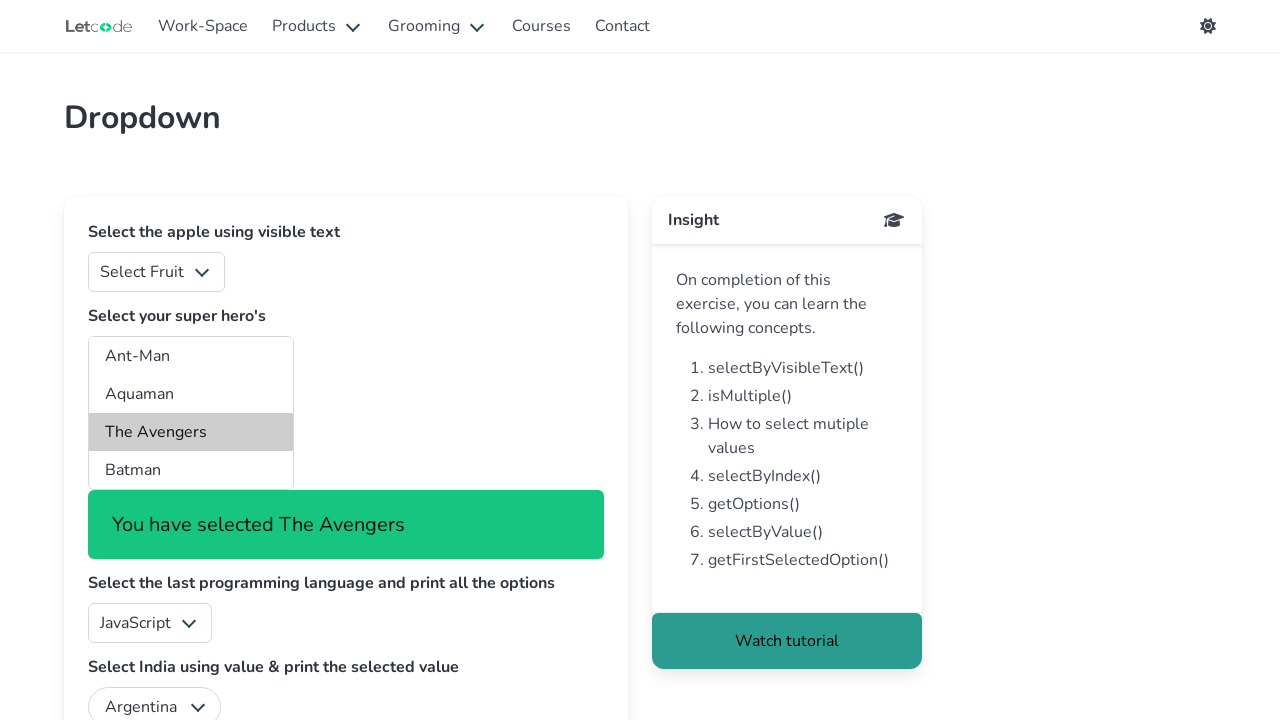

Printed option text content: Marvelman
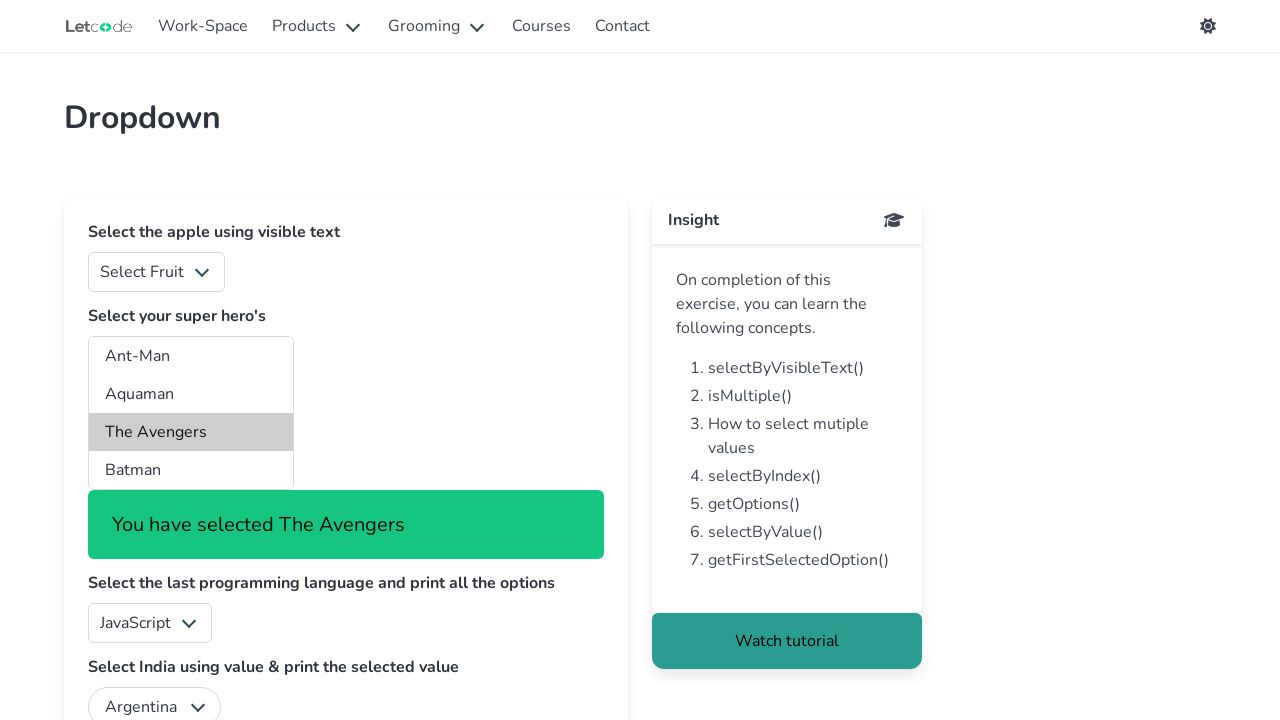

Printed option text content: Robin
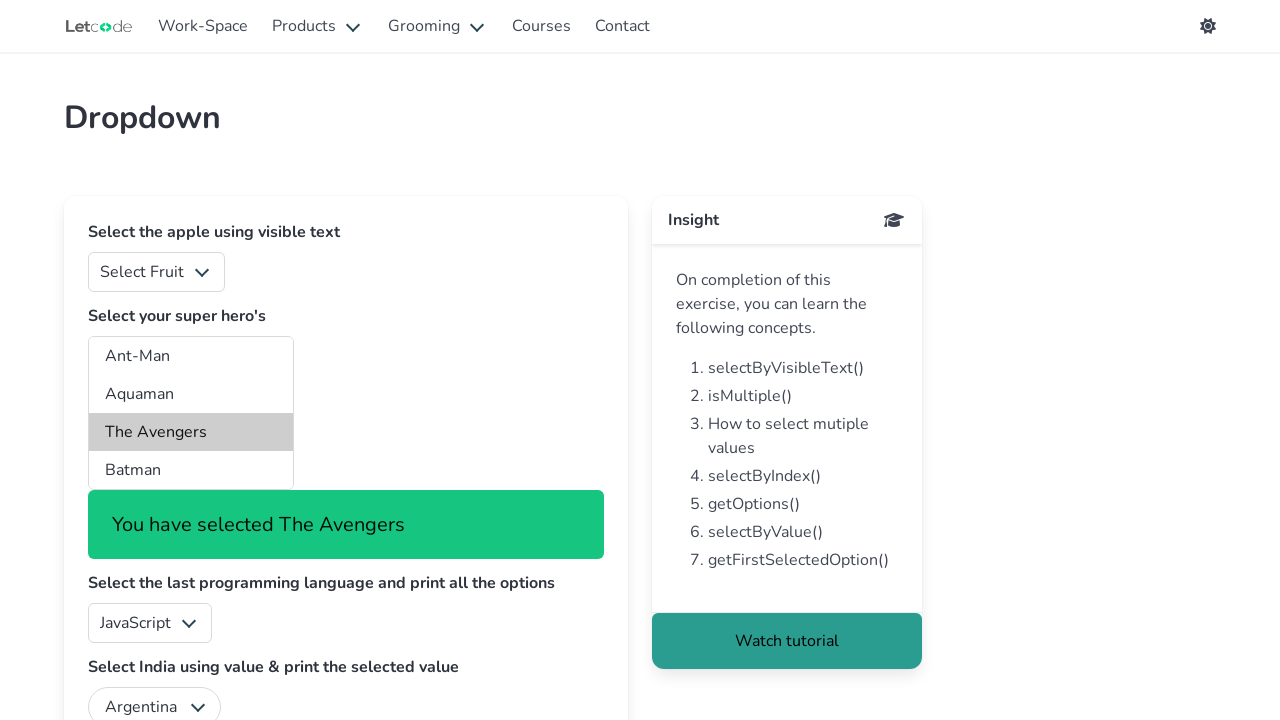

Printed option text content: The Shadow
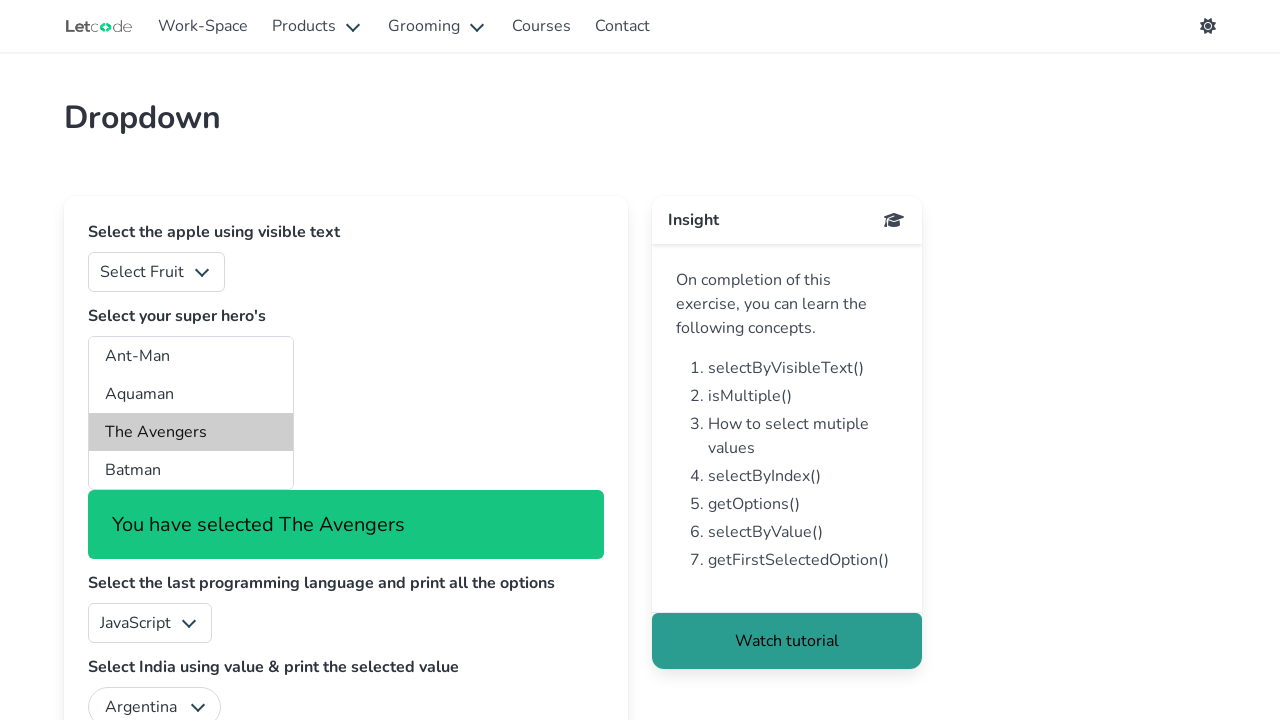

Printed option text content: Spider-Man
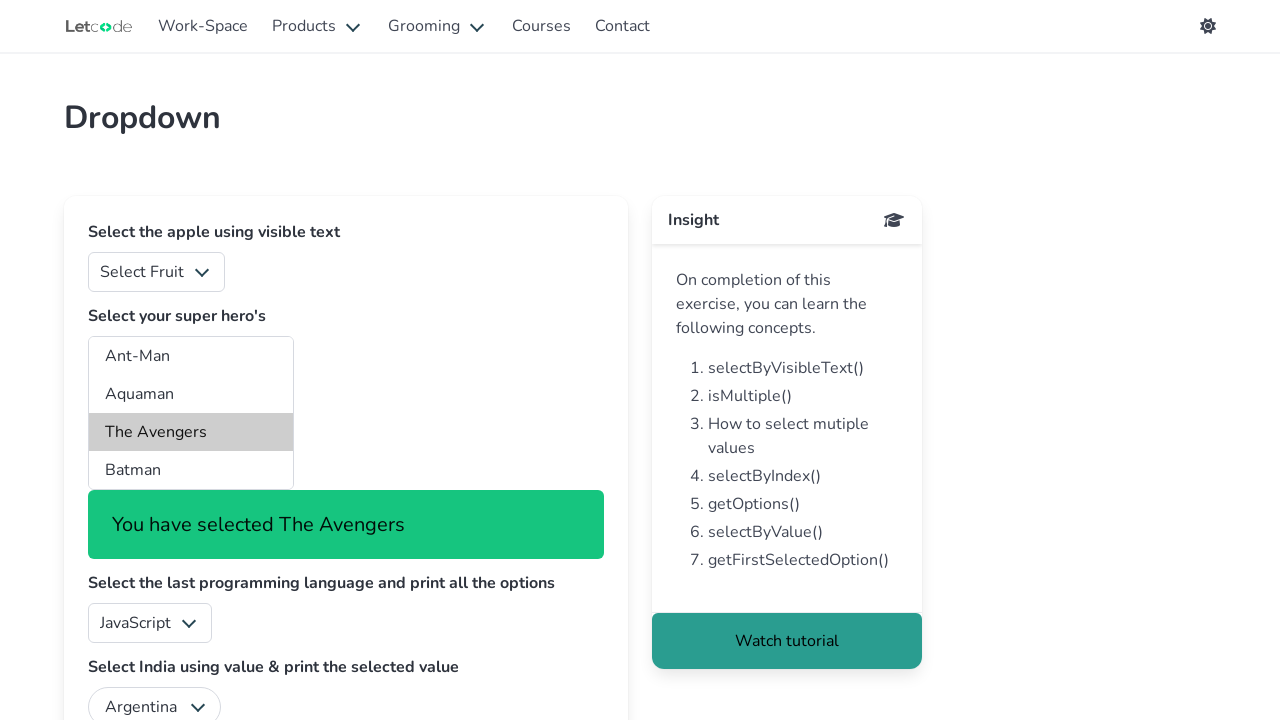

Printed option text content: Supergirl
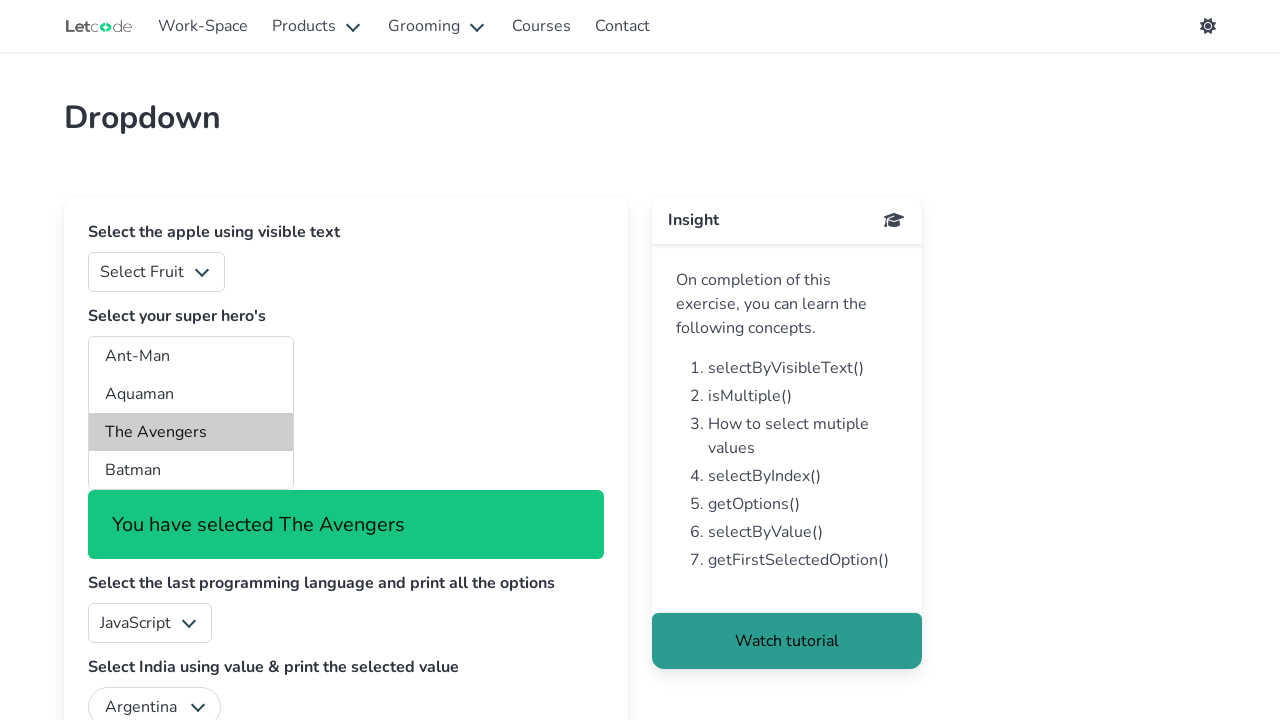

Printed option text content: Superman
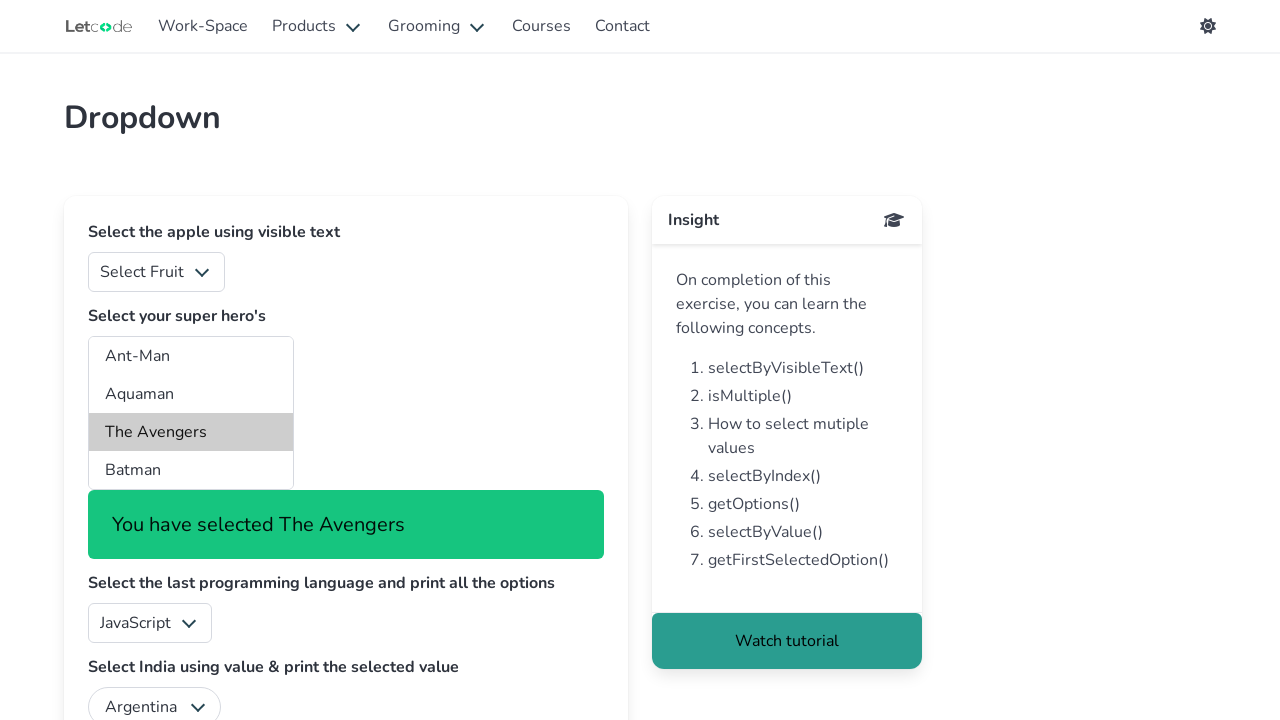

Printed option text content: Thor
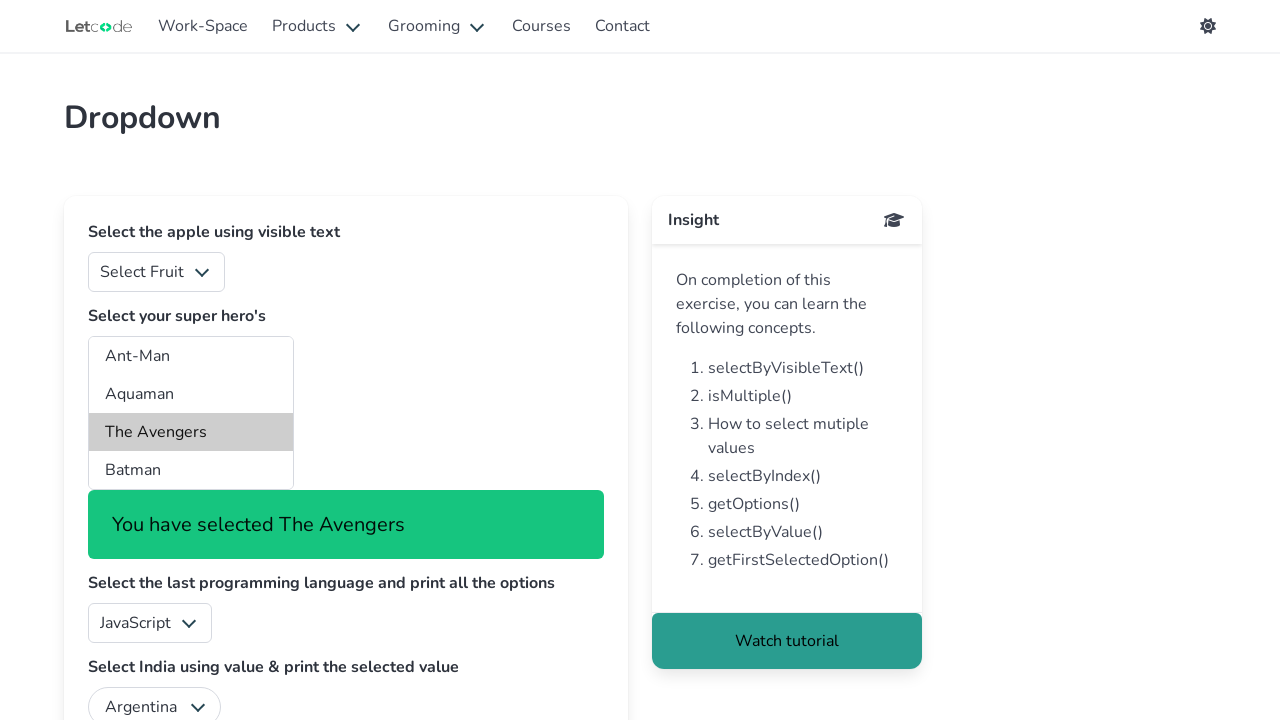

Printed option text content: Wolverine
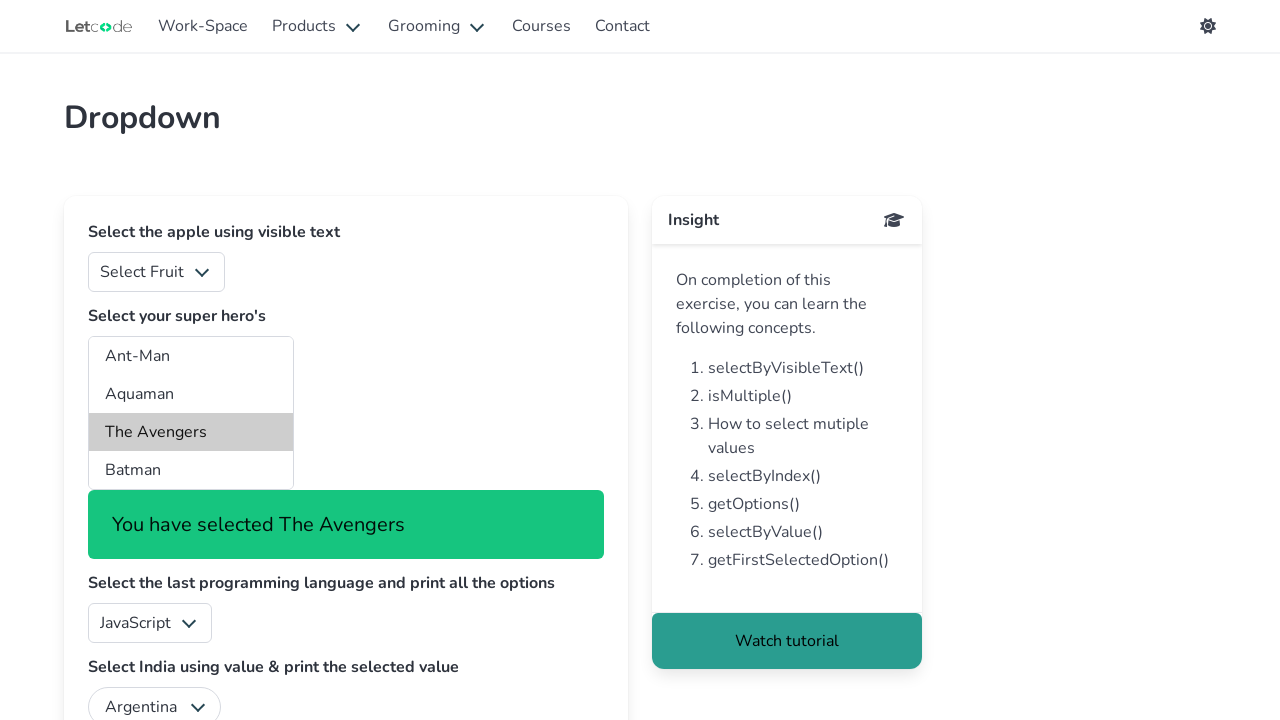

Printed option text content: Wonder Woman
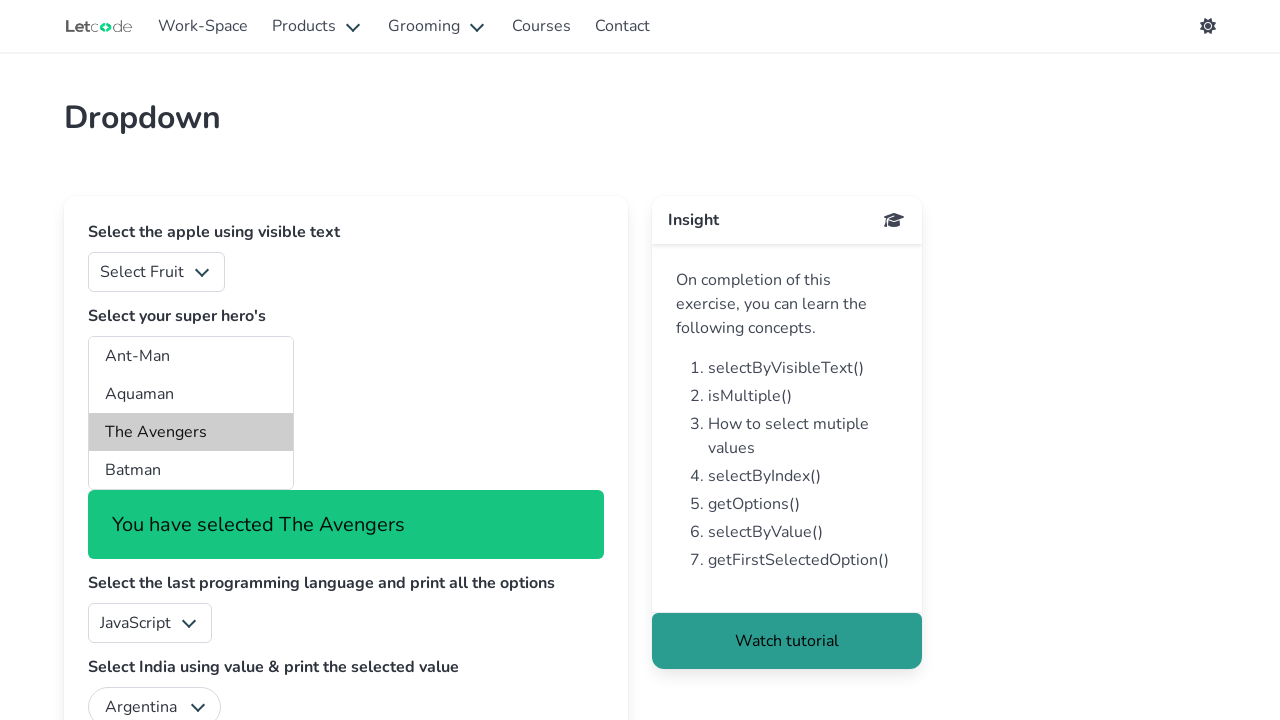

Printed option text content: e="xm"X-Men
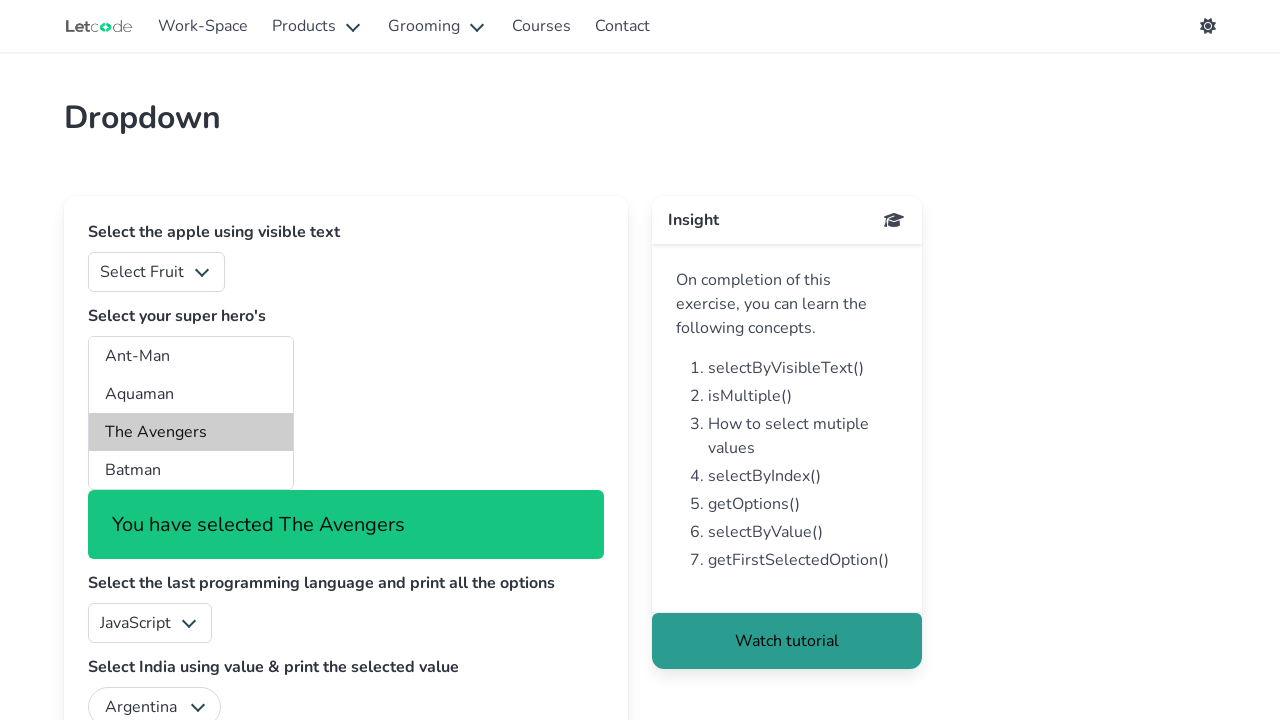

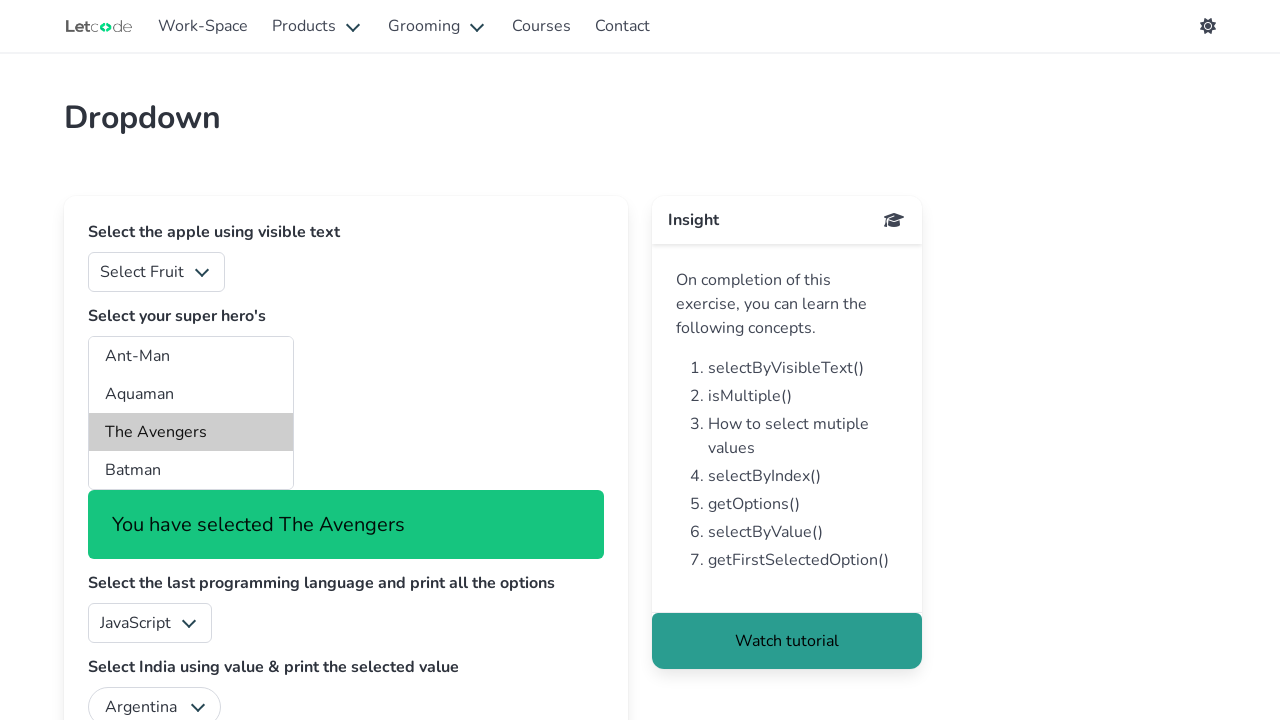